Tests that the XE logo is visible on the homepage and clicking it redirects to the home page (verifies navigation functionality).

Starting URL: https://www.xe.com/

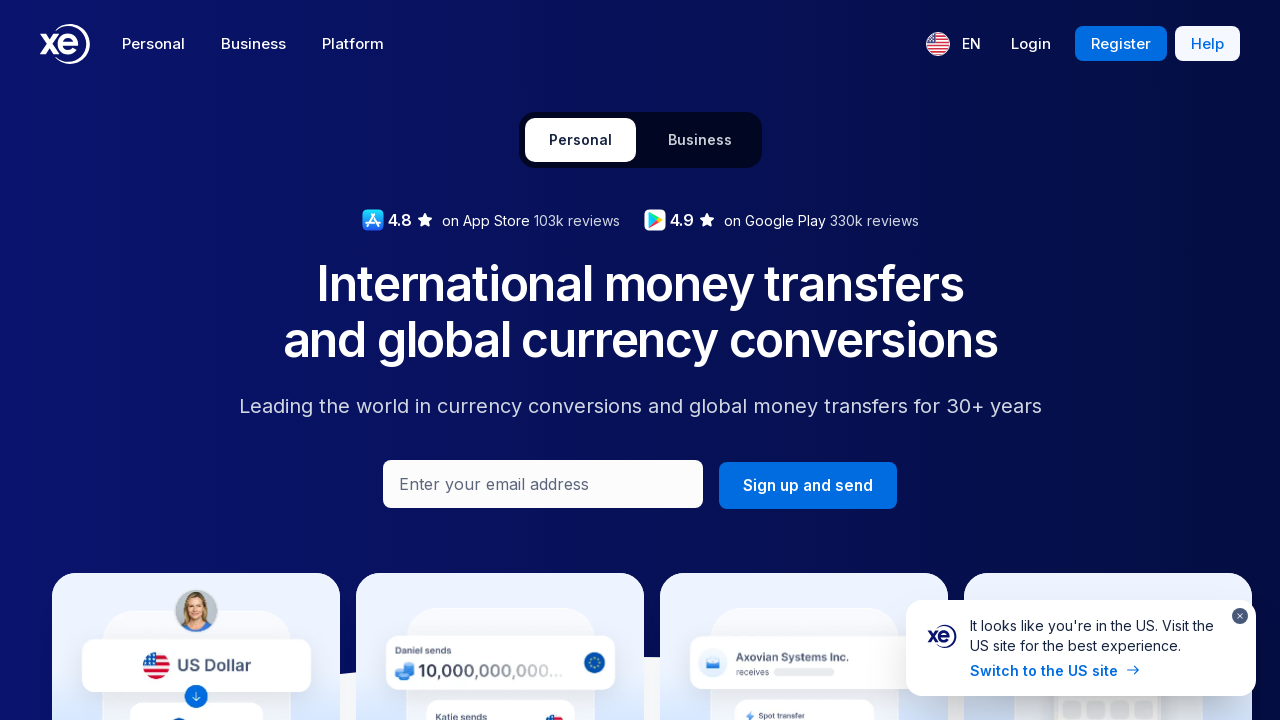

Waited for page to load (domcontentloaded state)
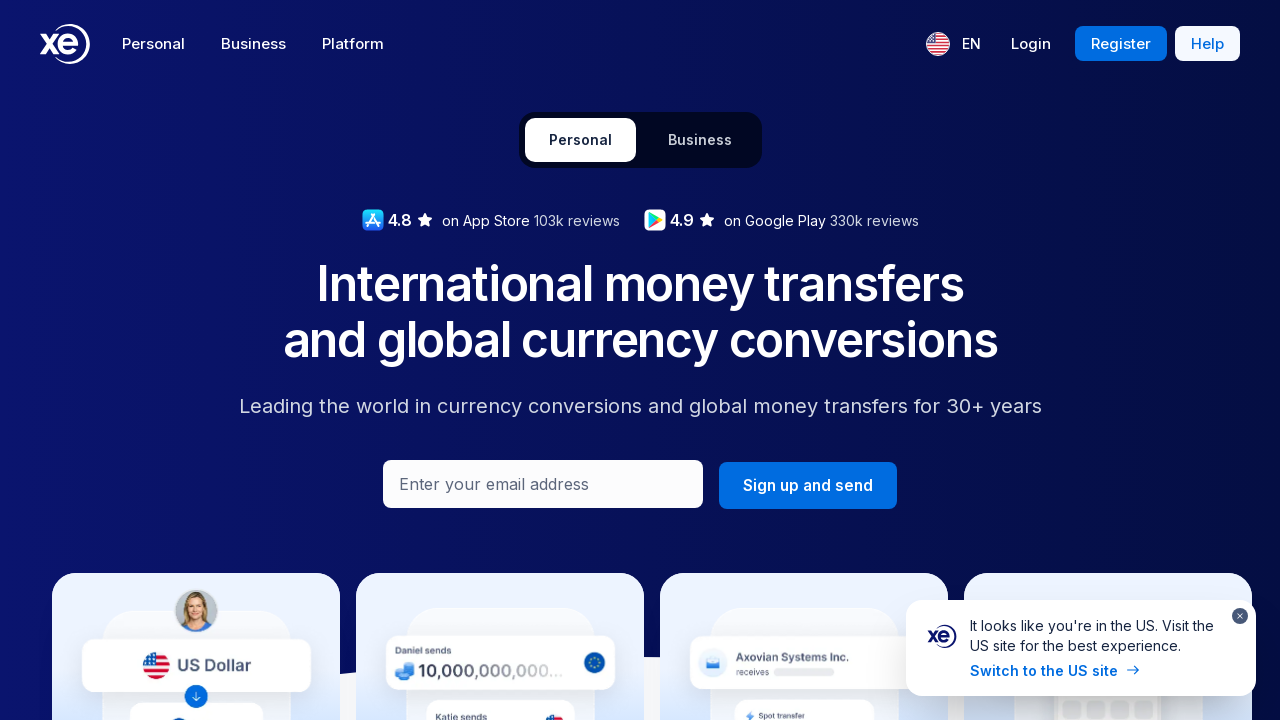

Located XE logo SVG element in header
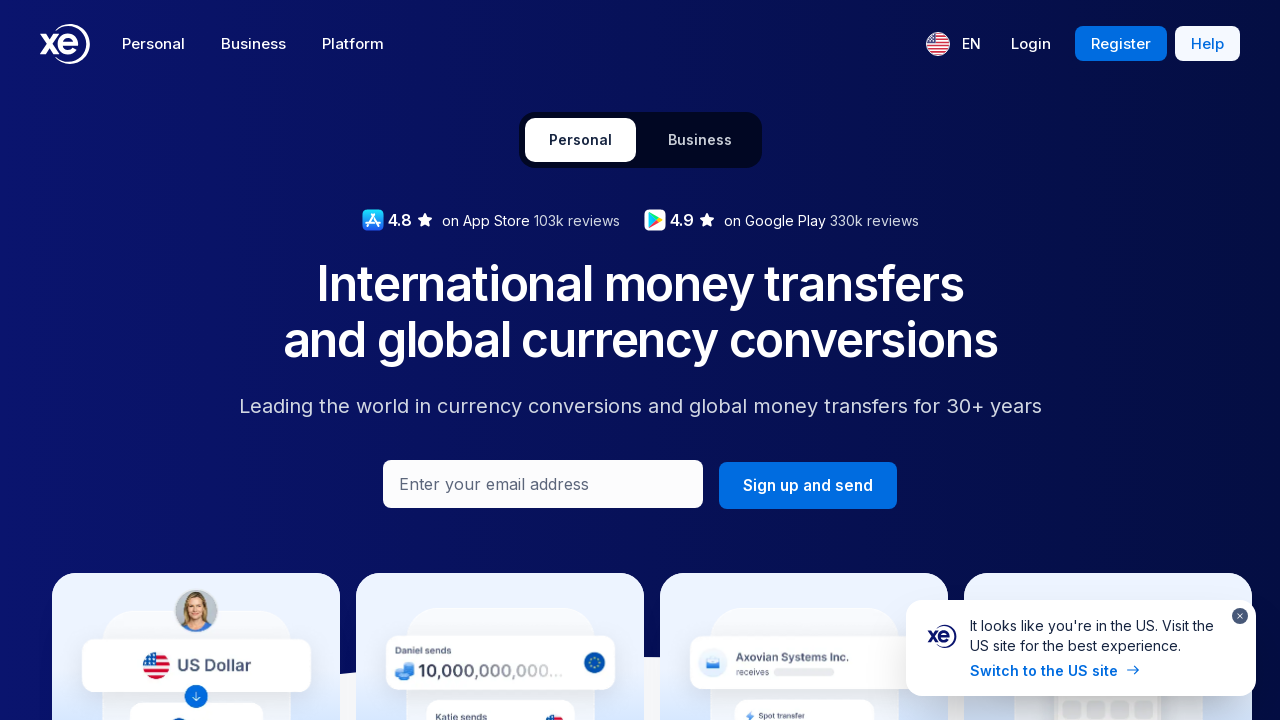

XE logo is visible on the homepage
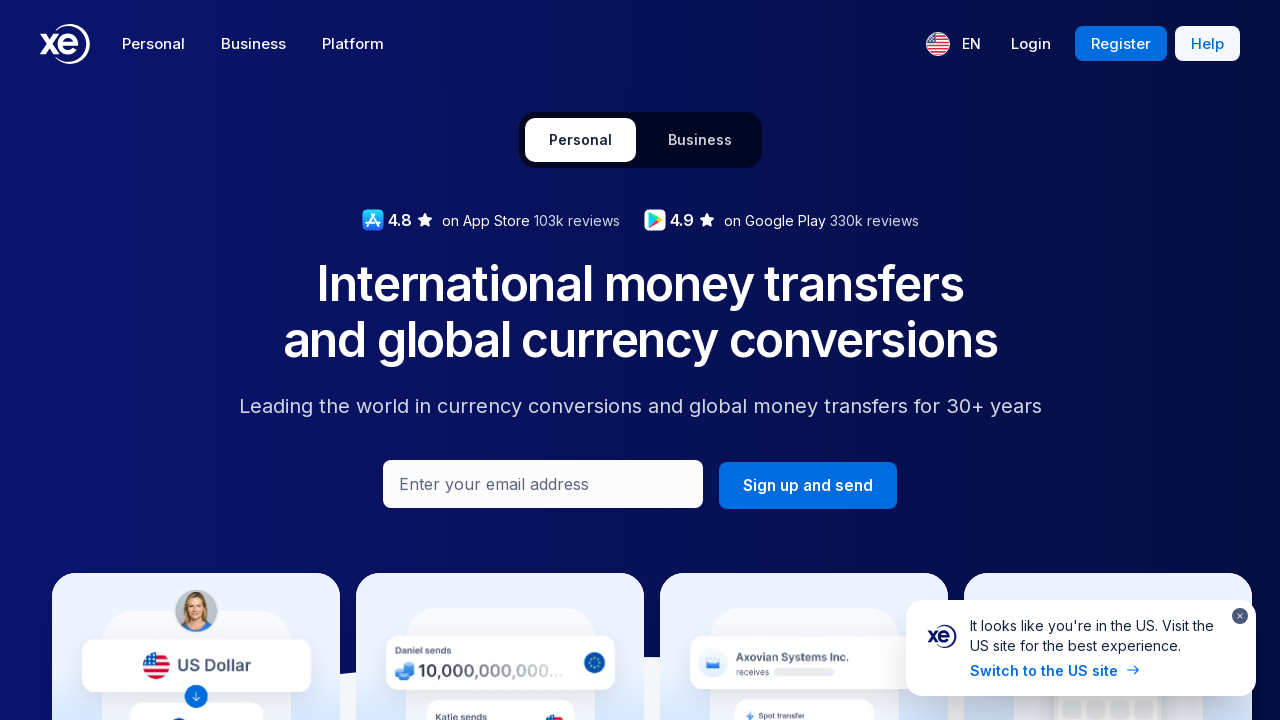

Clicked the XE logo at (65, 44) on header a svg path >> nth=0
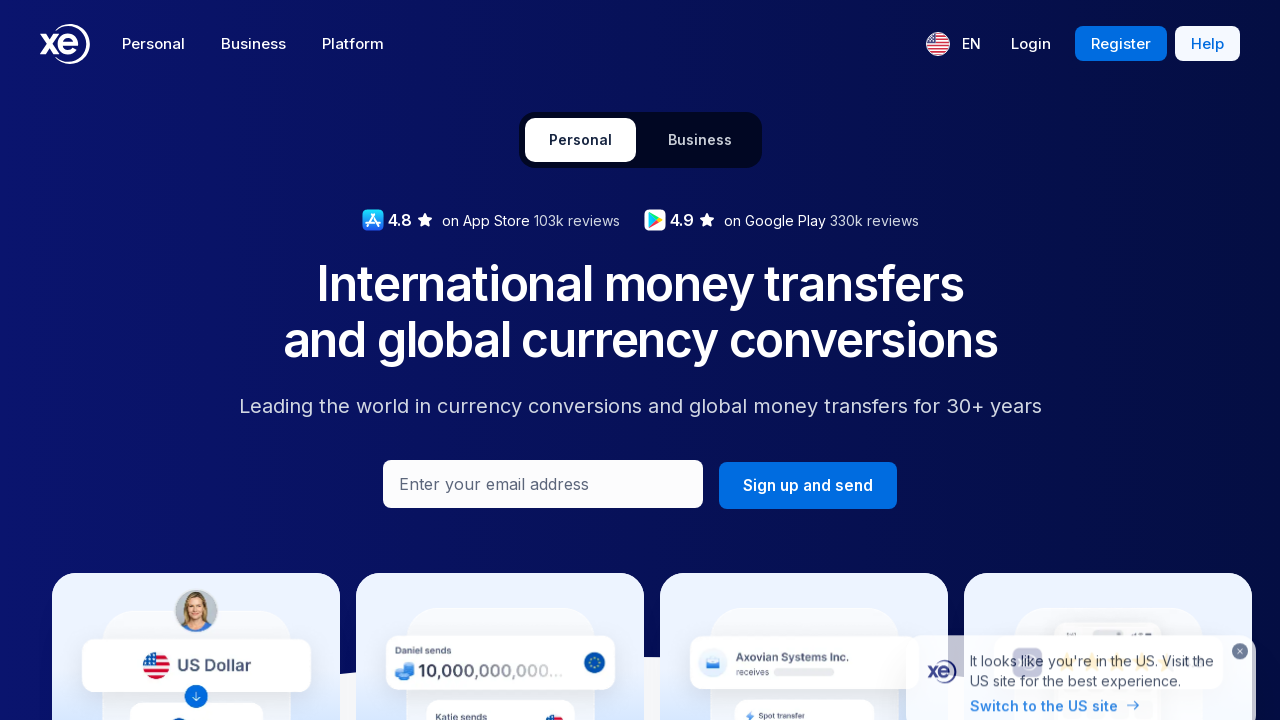

Waited for page to load after logo click
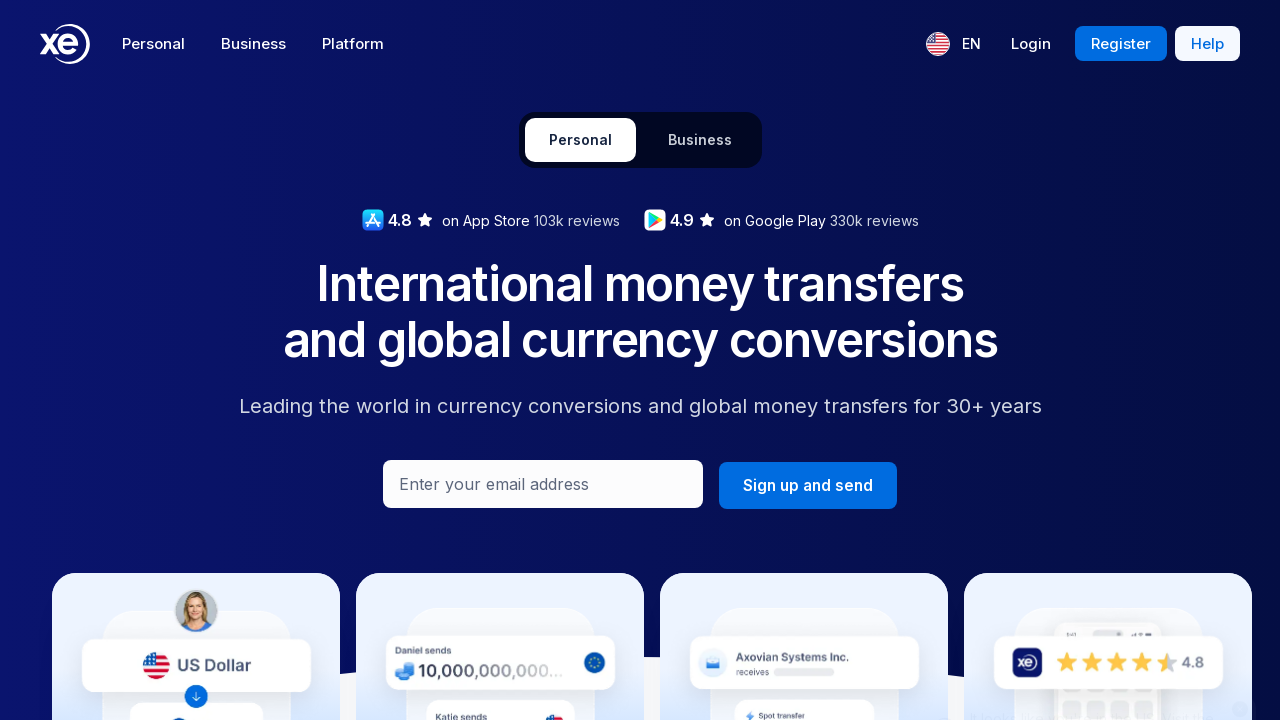

Verified logo click redirected to home page (URL contains 'xe')
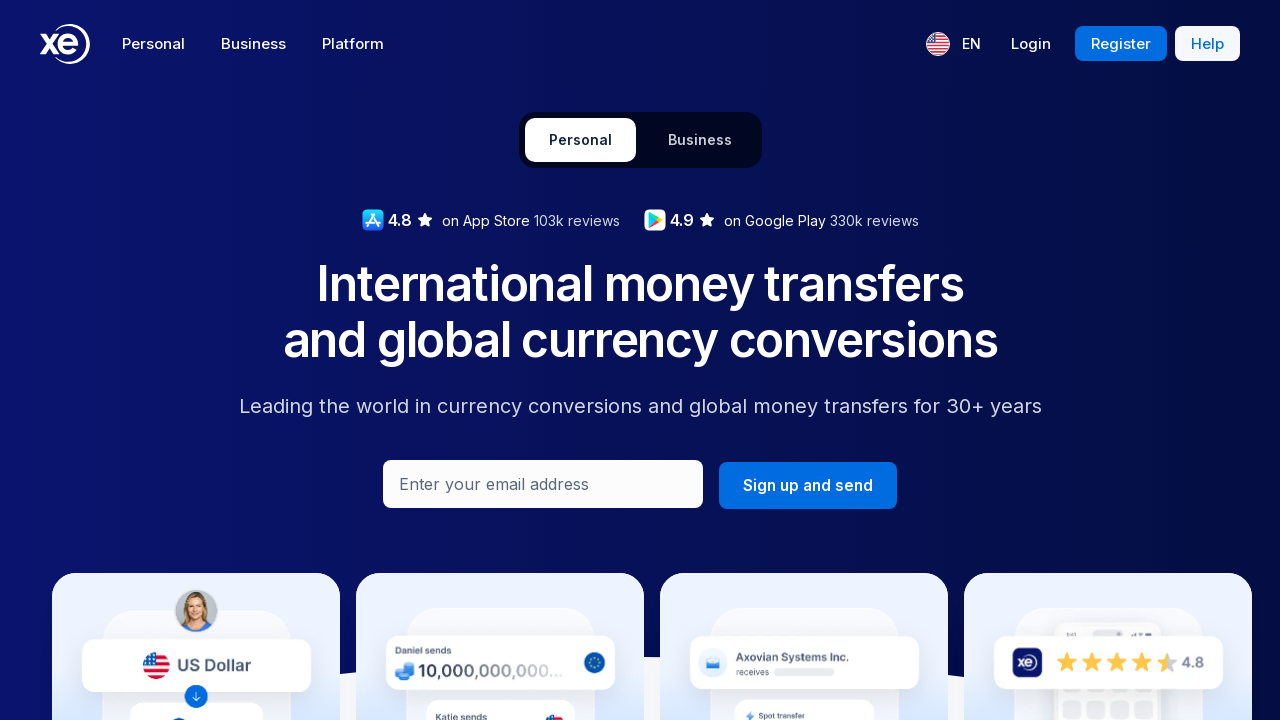

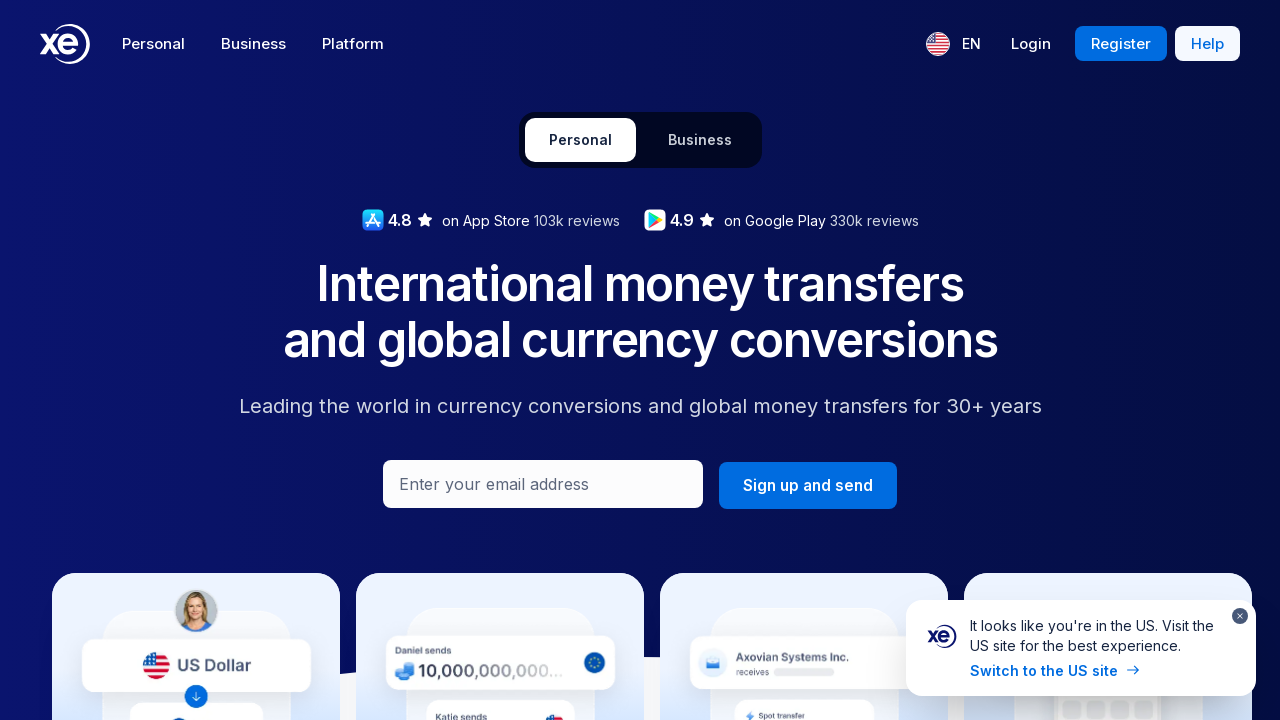